Tests adding a new todo item by filling the input field with text

Starting URL: https://demo.playwright.dev/todomvc

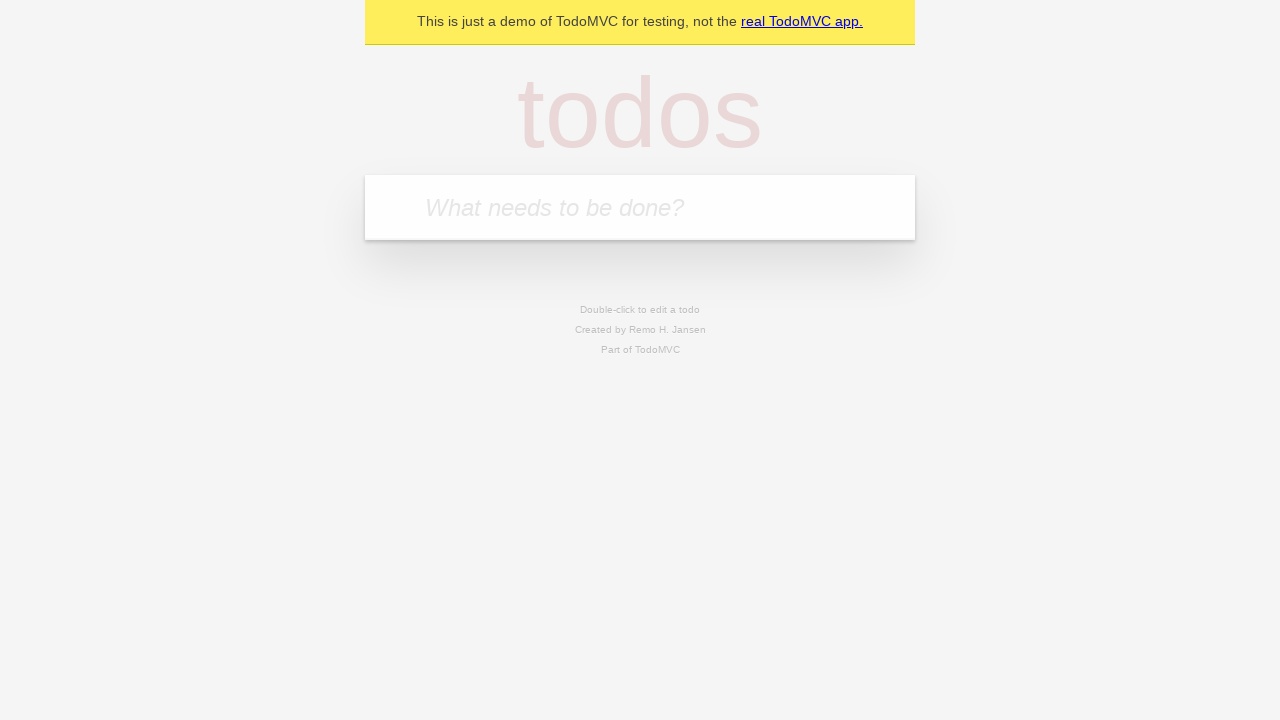

Filled new todo input field with 'a new todo' on input.new-todo
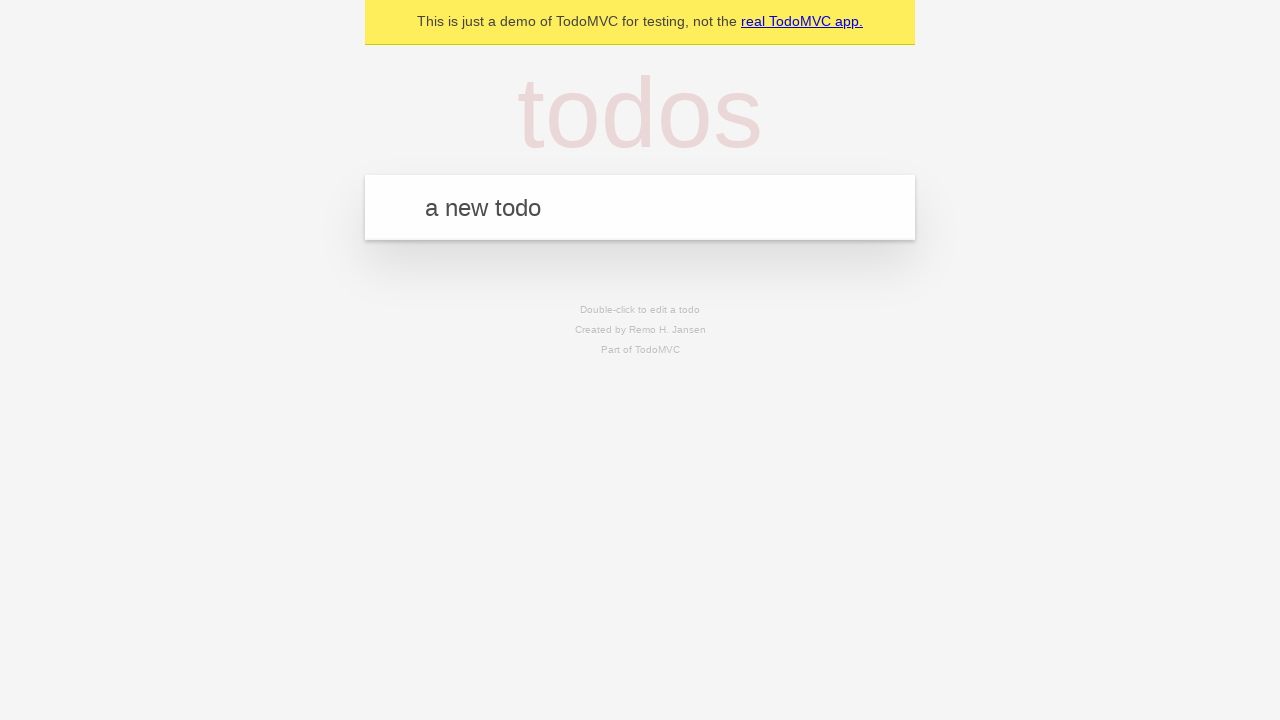

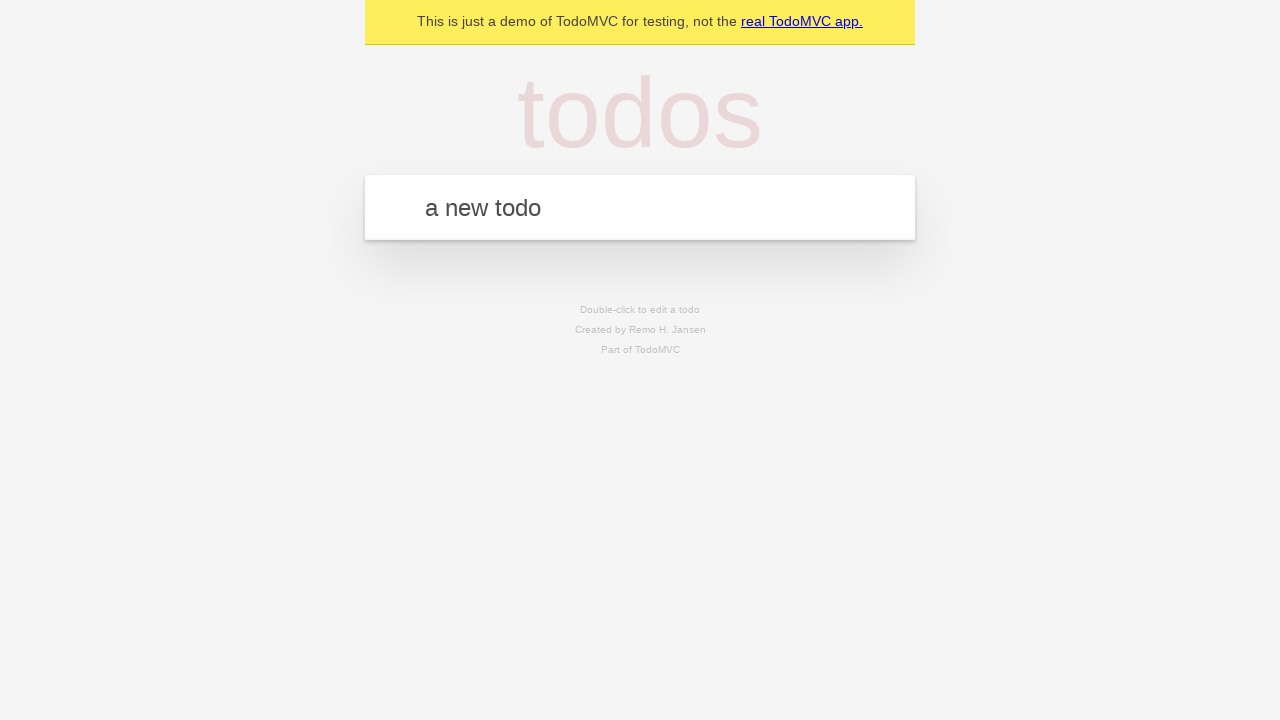